Tests the Dynamic Controls page by clicking to enable an input field, waiting for it to become clickable, entering random text, and verifying the text was entered correctly.

Starting URL: https://the-internet.herokuapp.com/

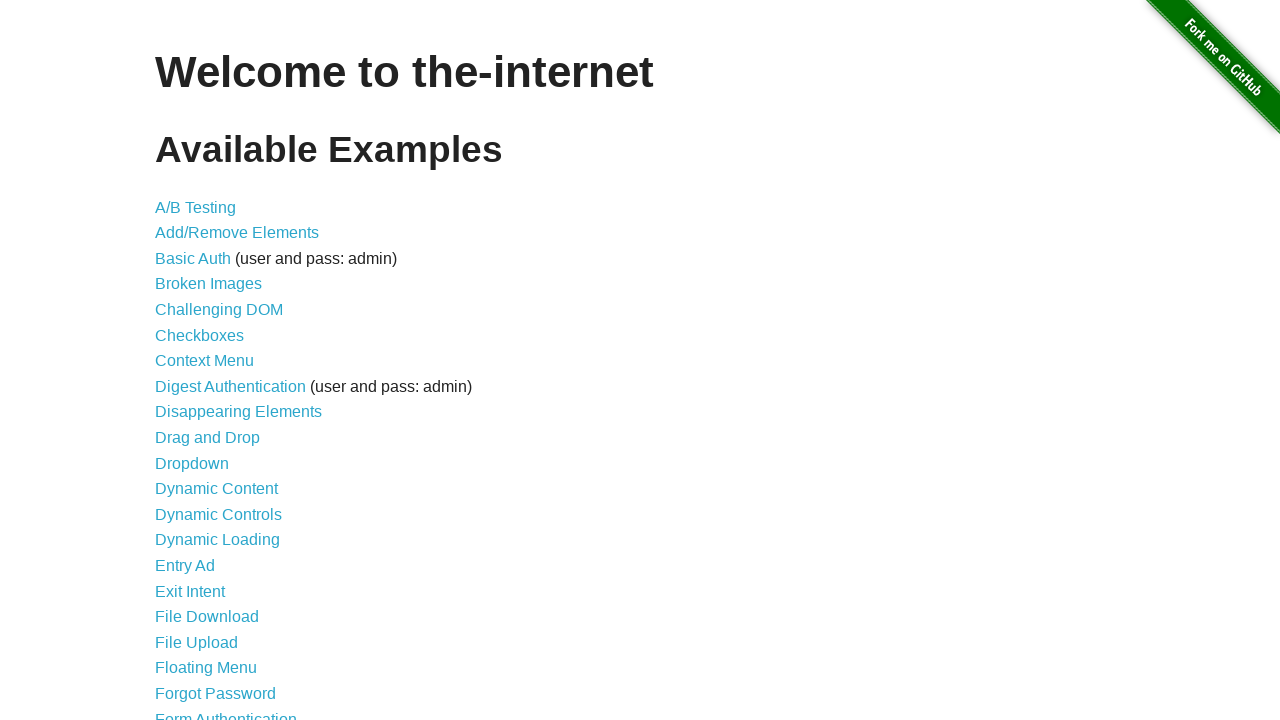

Clicked on 'Dynamic Controls' link at (218, 514) on xpath=//*[text()='Dynamic Controls']
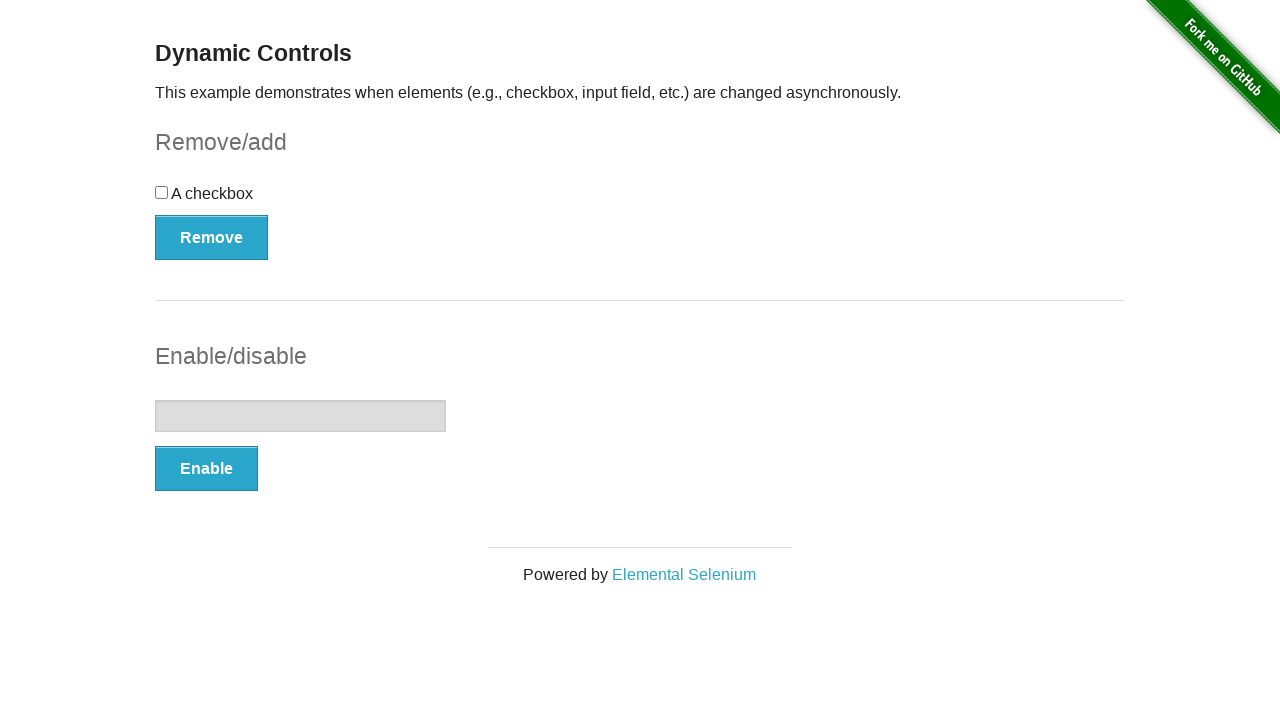

Clicked the 'Enable' button at (206, 469) on xpath=//*[text()='Enable']
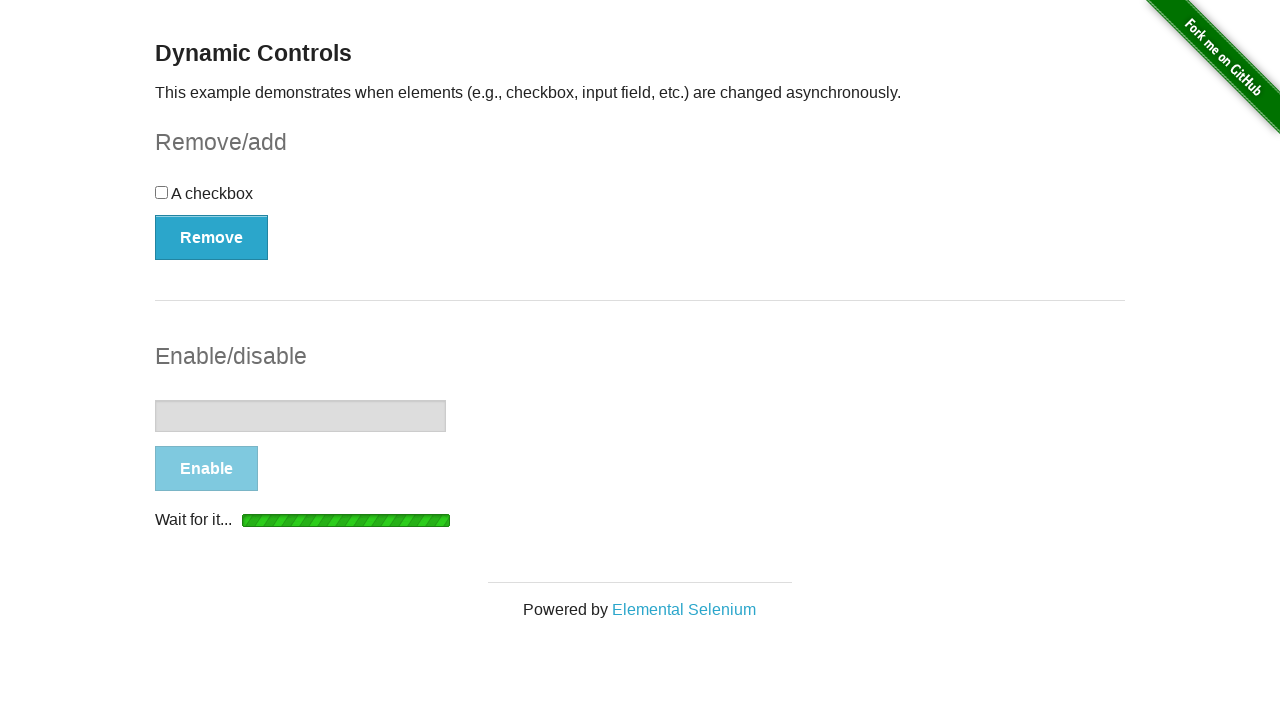

Input field became visible
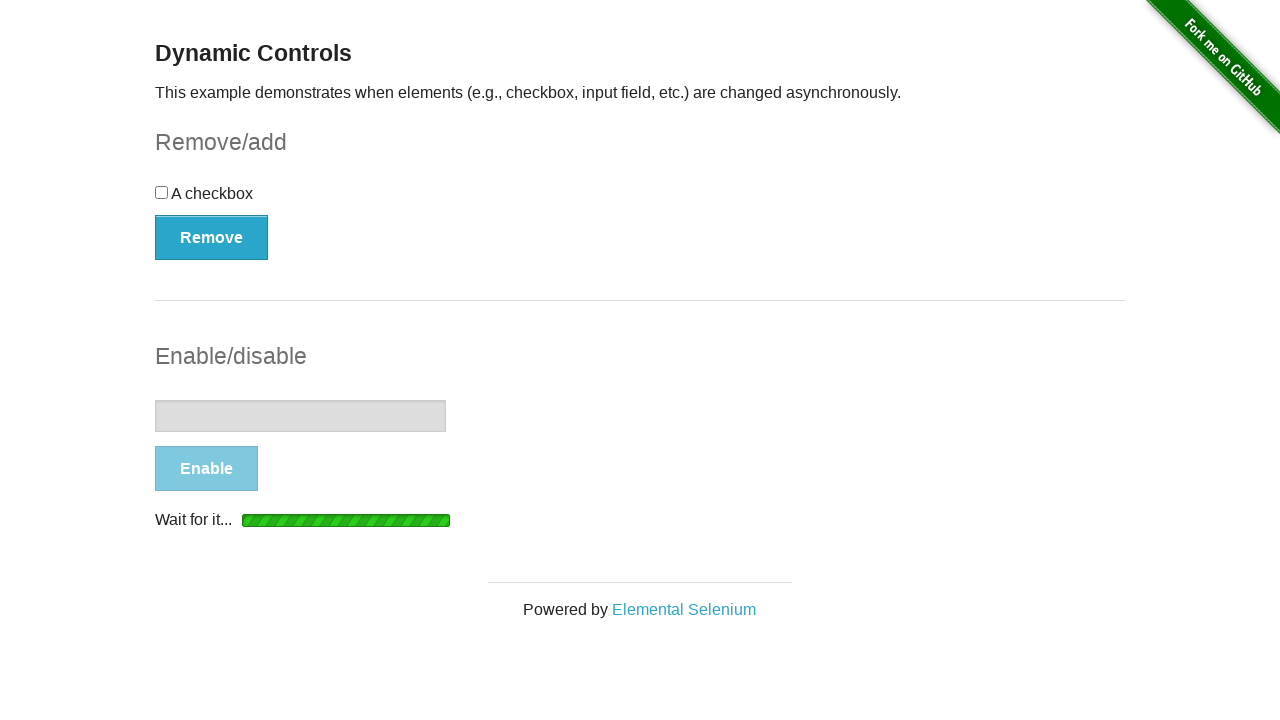

Input field became enabled (no longer disabled)
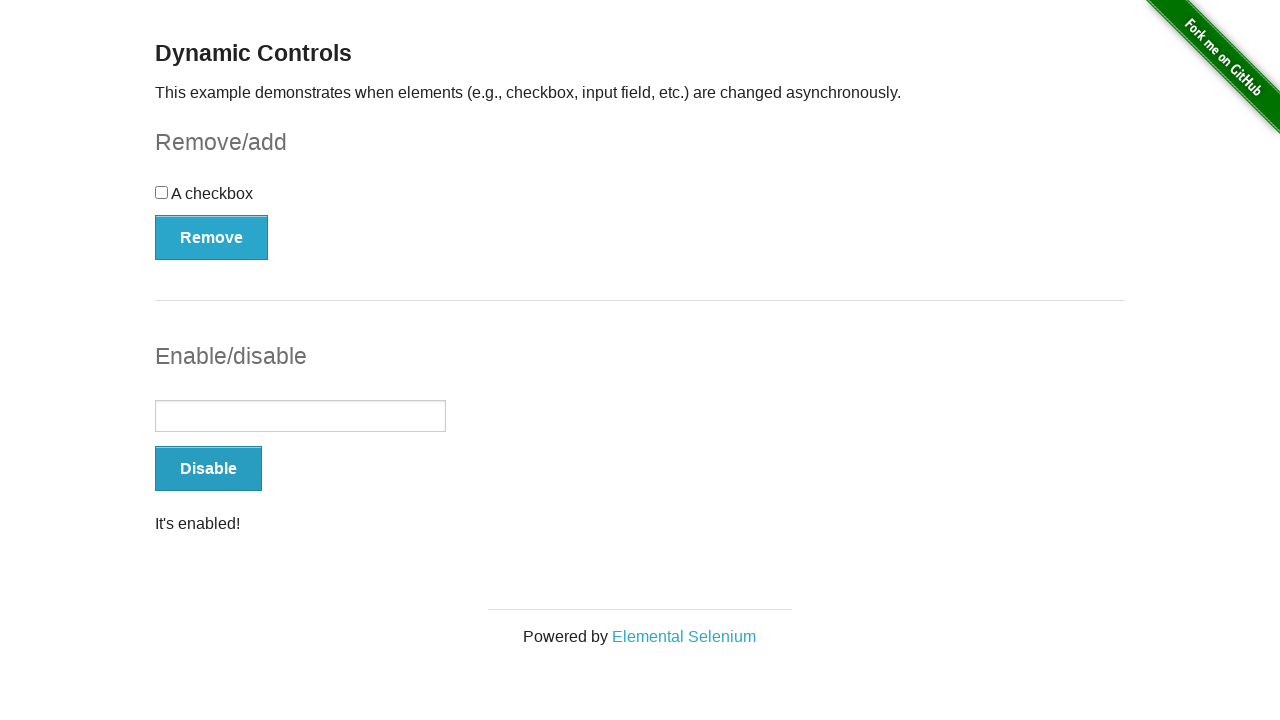

Filled input field with random text: d3745845-2e23-4b7e-95fc-3cfc31b79727 on xpath=//*[@id='input-example']//input
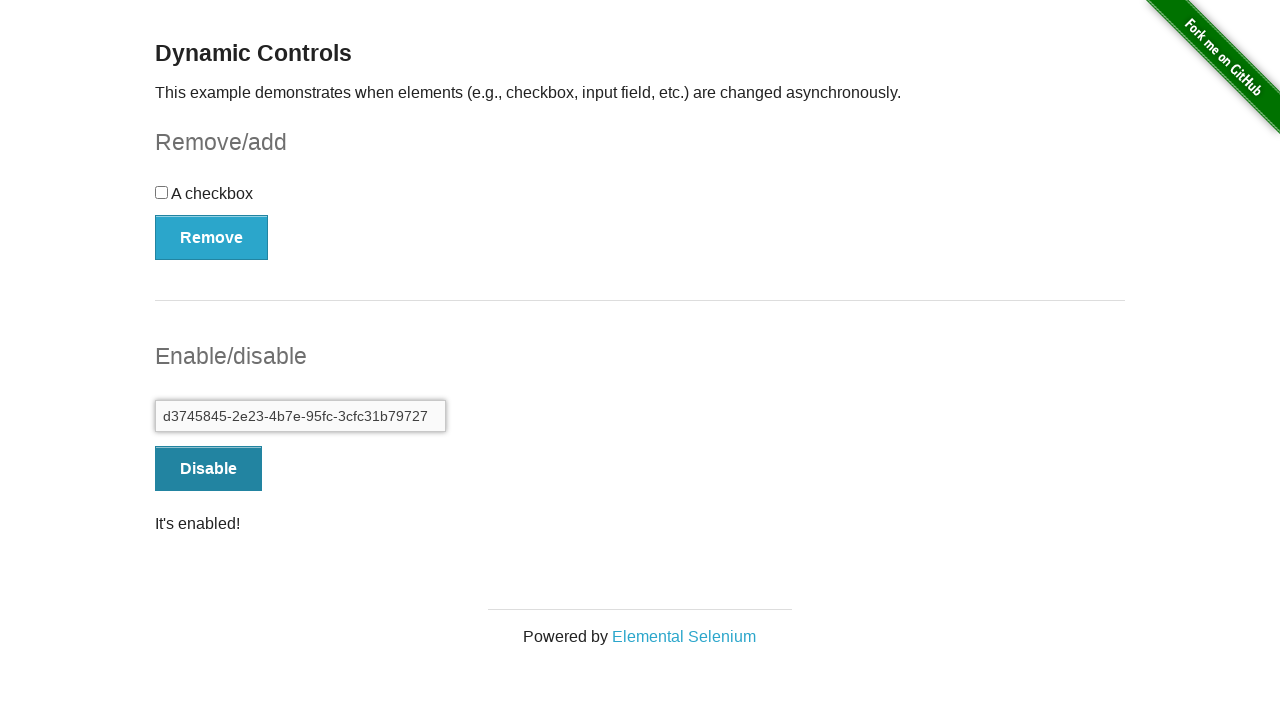

Verified that entered text matches the input value
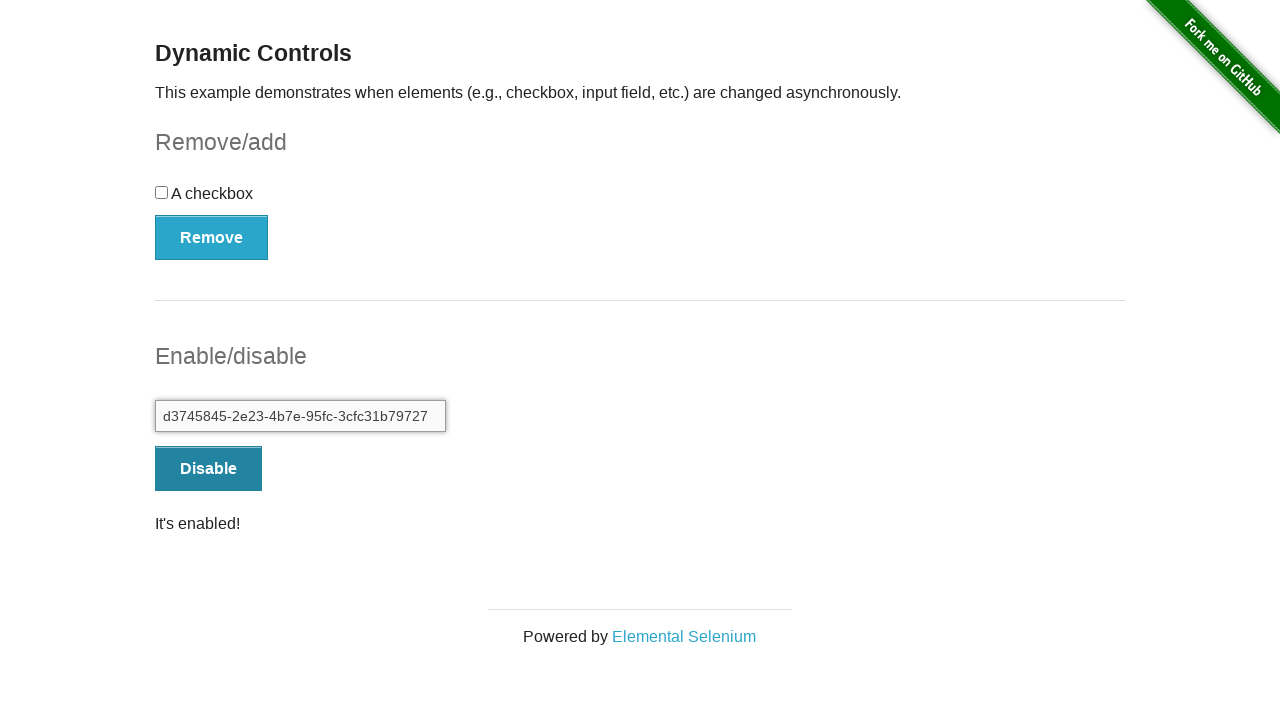

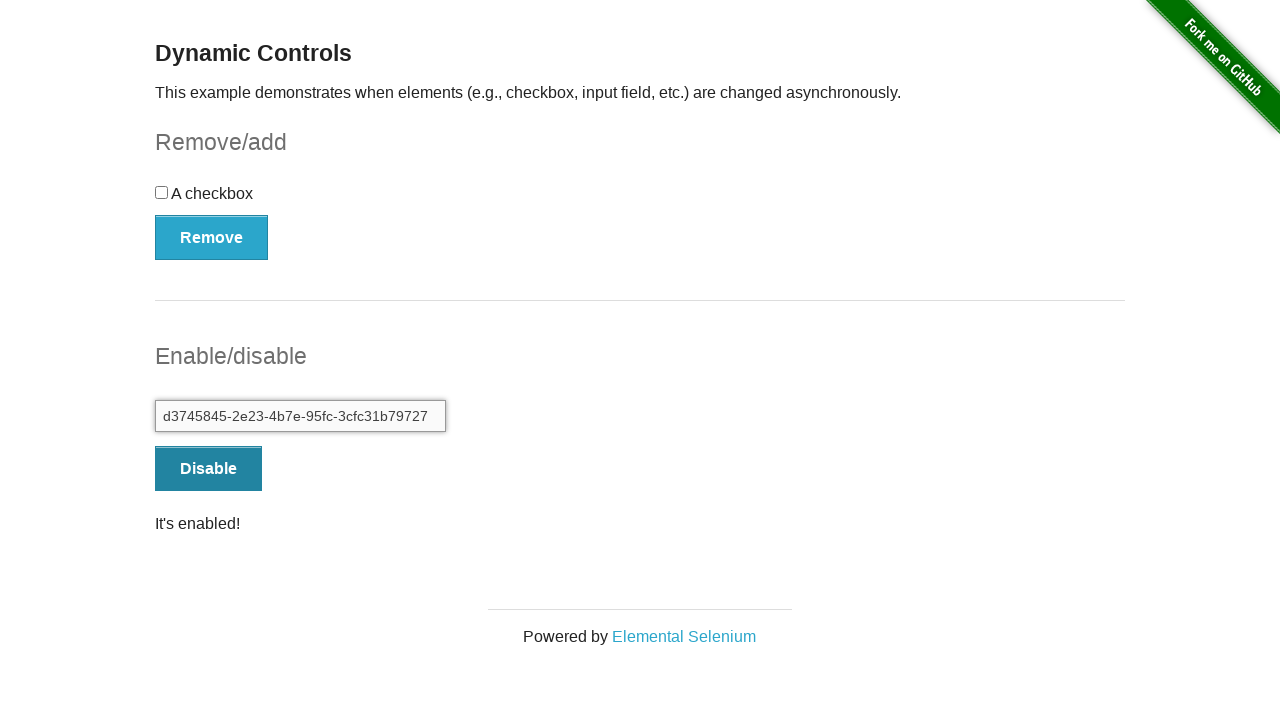